Tests keyboard operations by typing text in first name field, copying it using keyboard shortcuts, and pasting it into the last name field

Starting URL: http://demo.automationtesting.in/Register.html

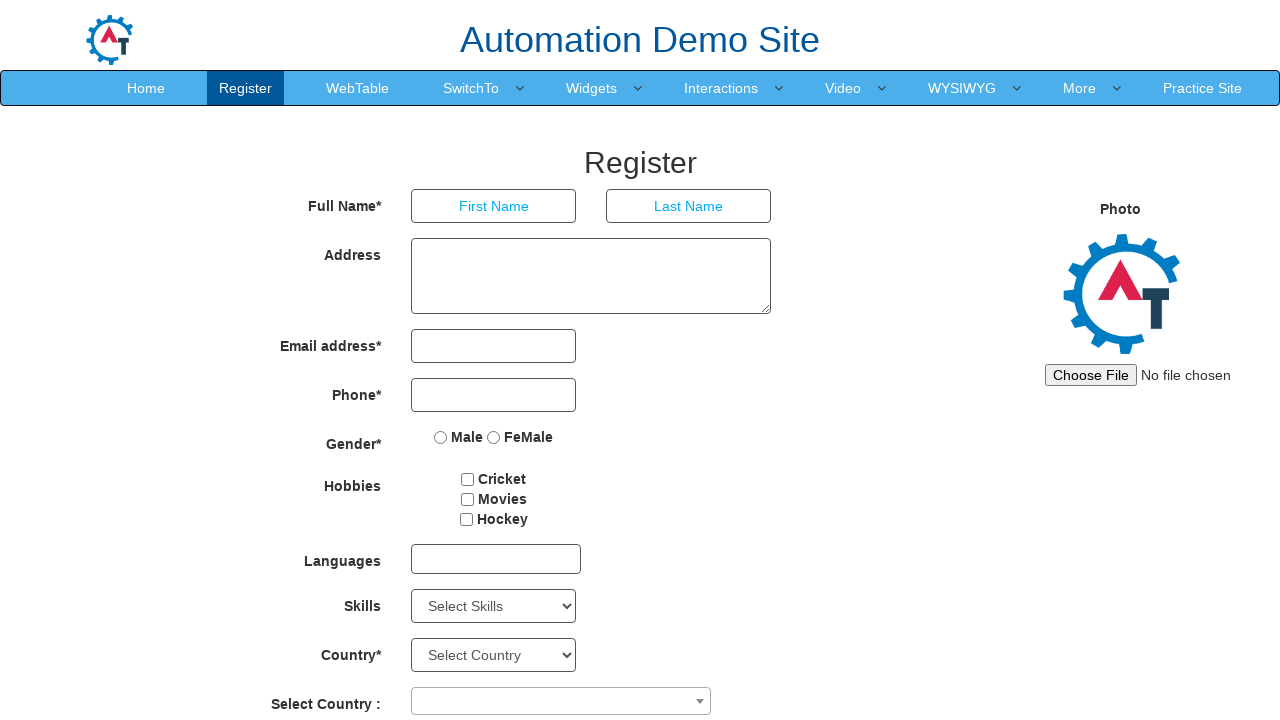

Filled first name field with 'shubham' on xpath=//input[@placeholder='First Name']
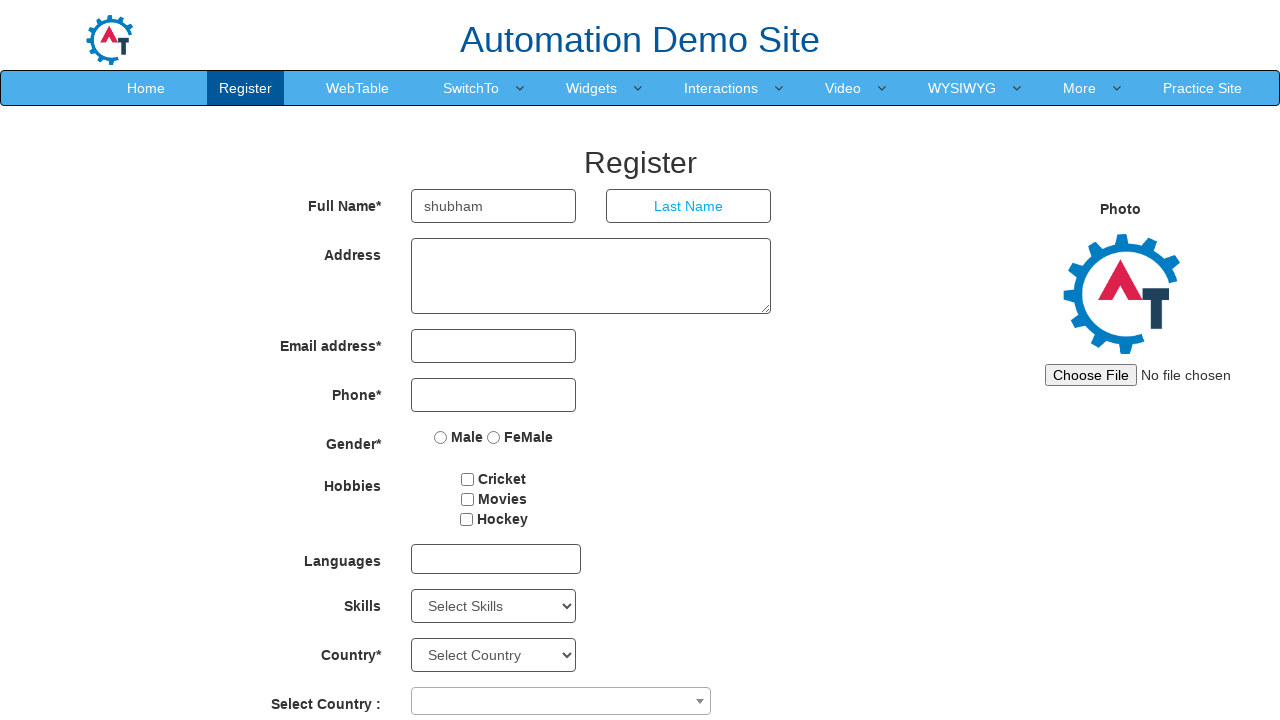

Selected all text in first name field using Ctrl+A on xpath=//input[@placeholder='First Name']
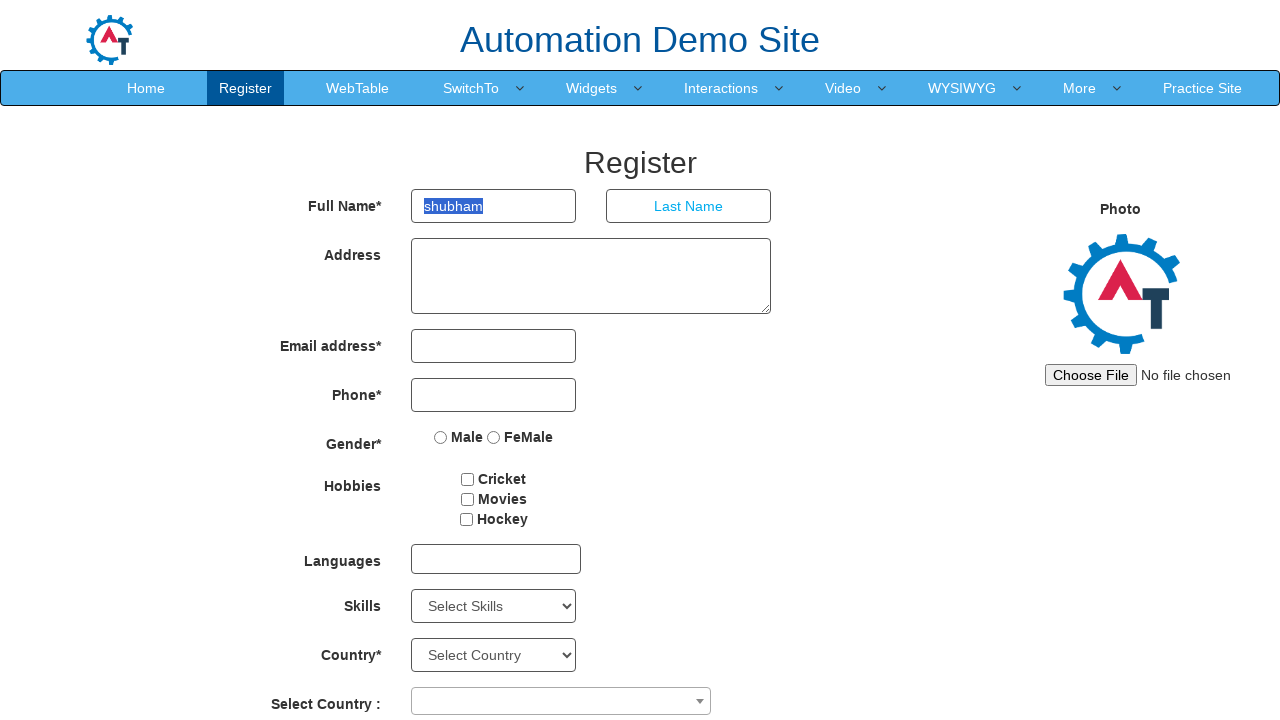

Copied selected text from first name field using Ctrl+C on xpath=//input[@placeholder='First Name']
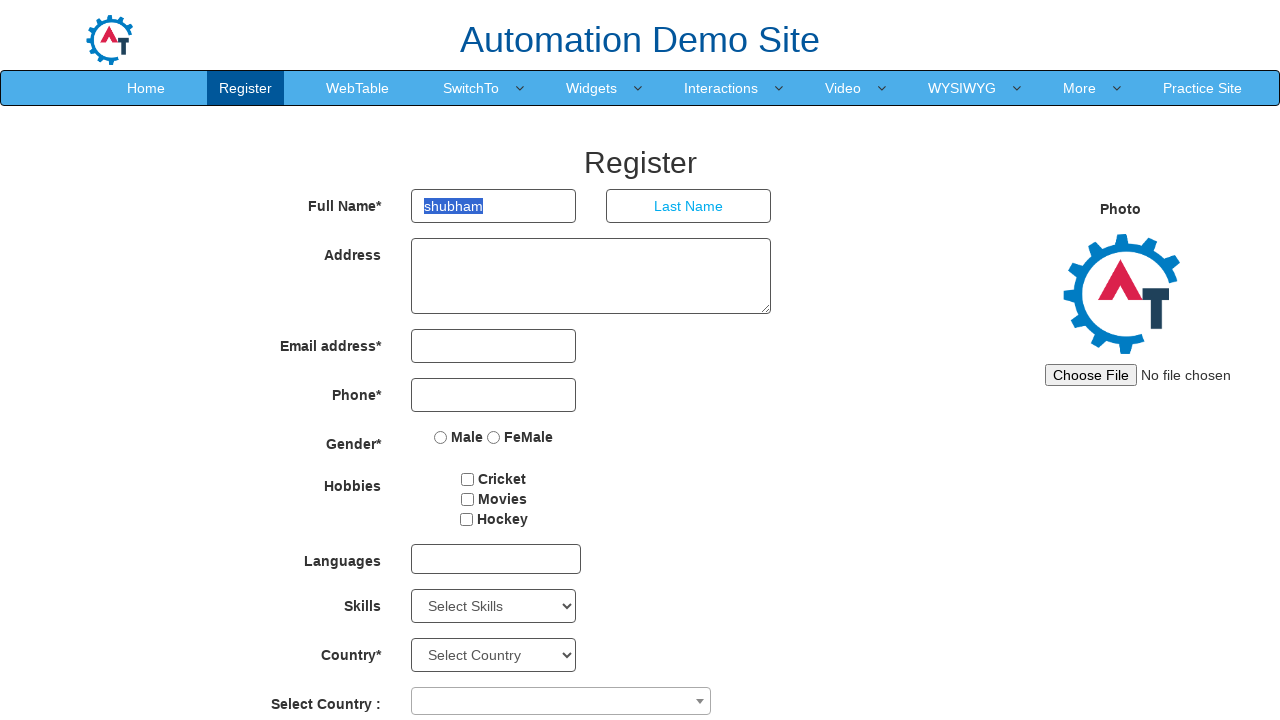

Pasted copied text into last name field using Ctrl+V on xpath=//input[@placeholder='Last Name']
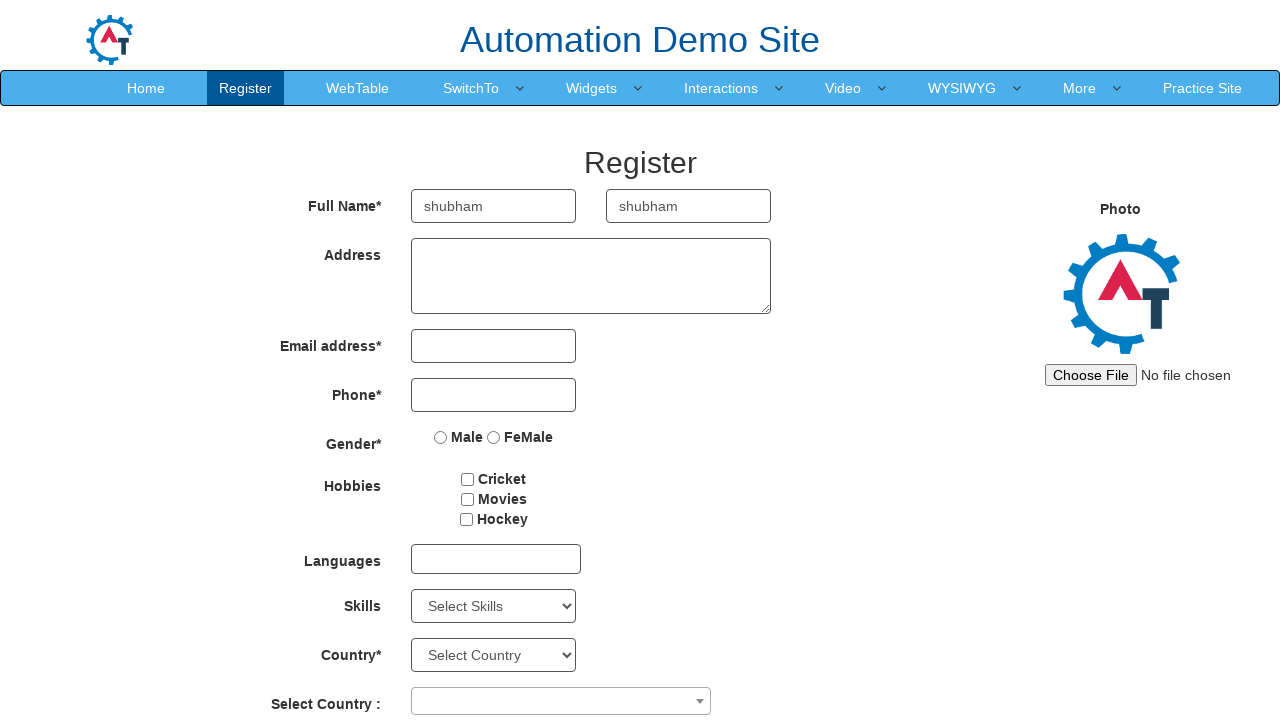

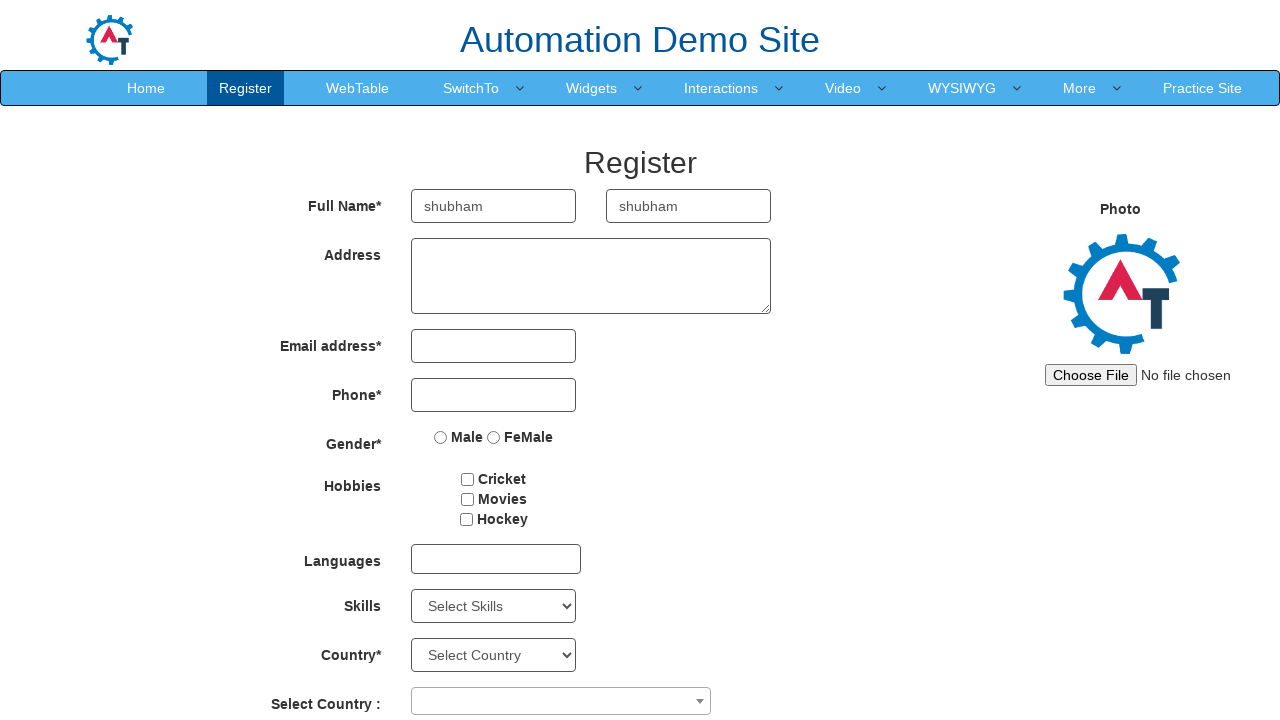